Tests form interaction by filling email field, clicking login button, hovering over menu items, and refreshing the page

Starting URL: http://demo.automationtesting.in/Index.html

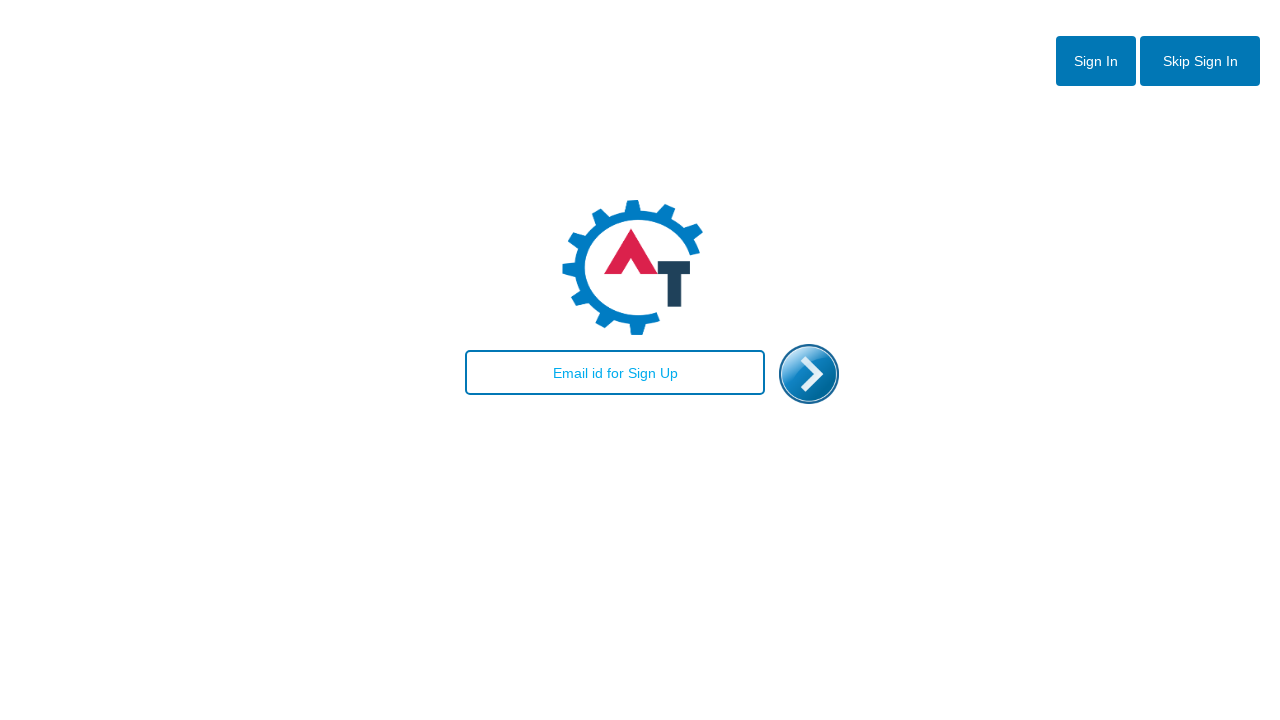

Filled email field with 'madhu' using JavaScript
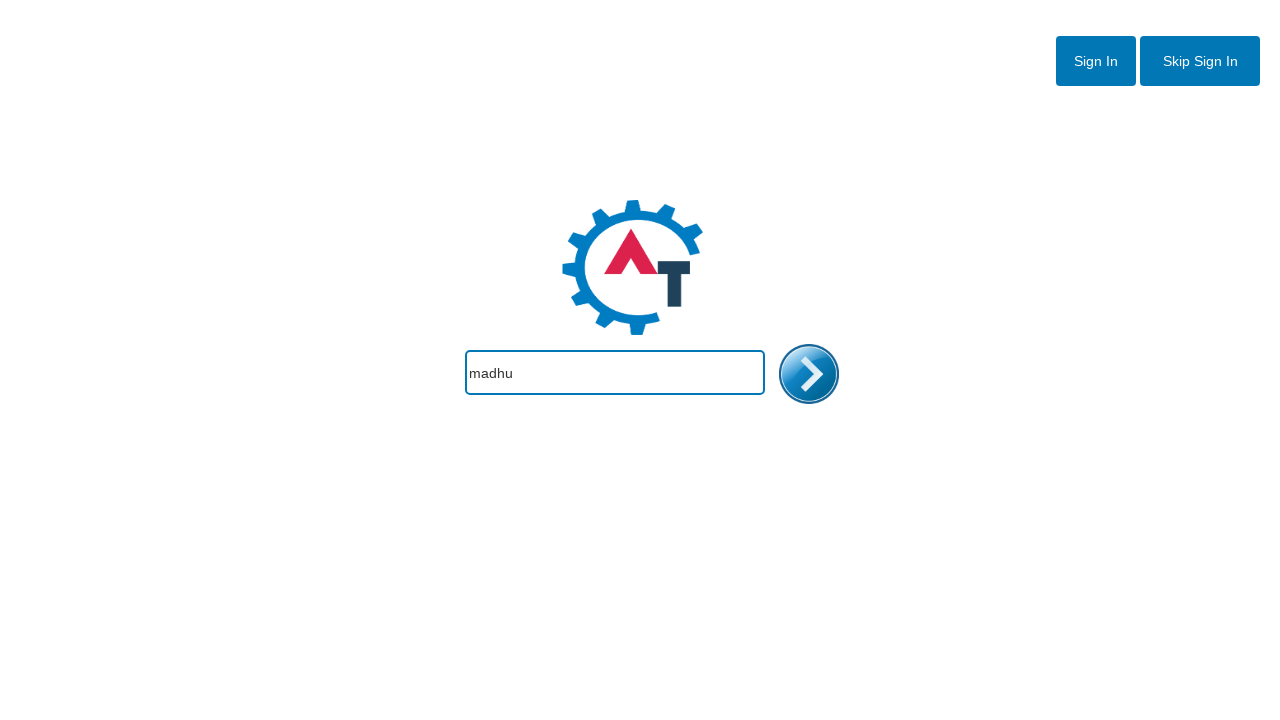

Clicked login button at (1200, 61) on #btn2
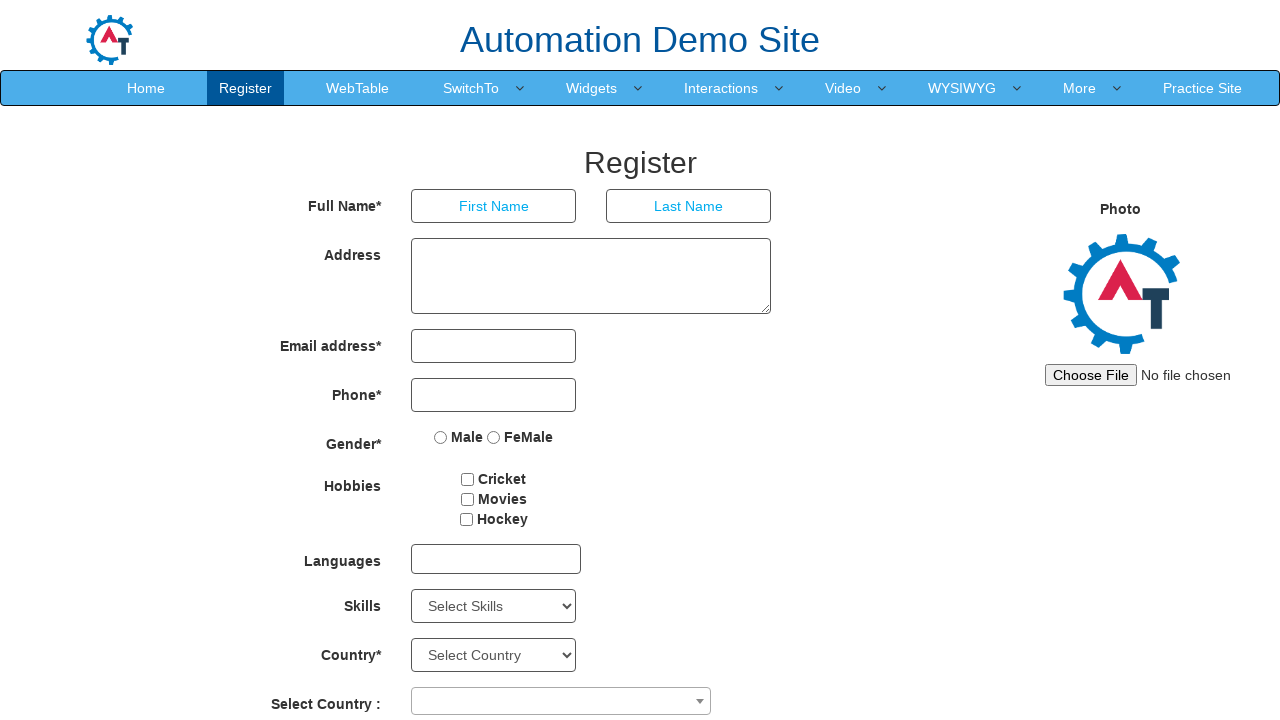

Hovered over SwitchTo menu item to reveal submenu at (471, 88) on xpath=//a[text()='SwitchTo']
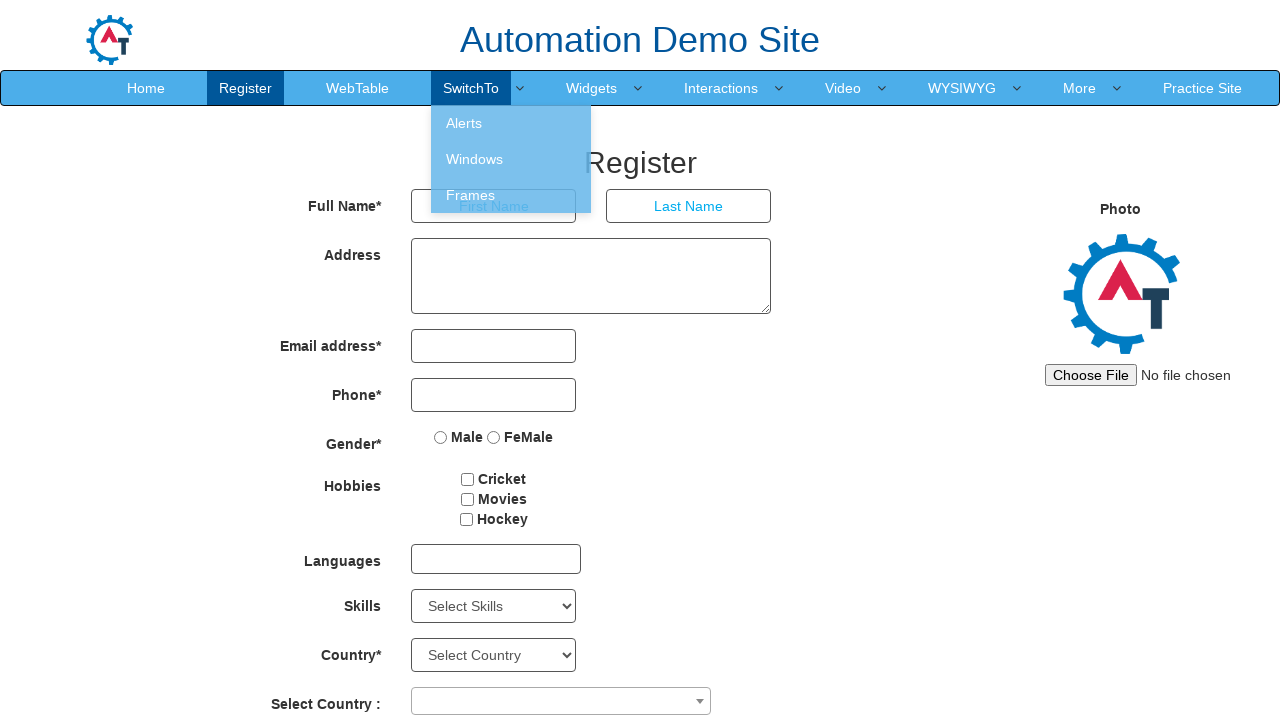

Refreshed the page
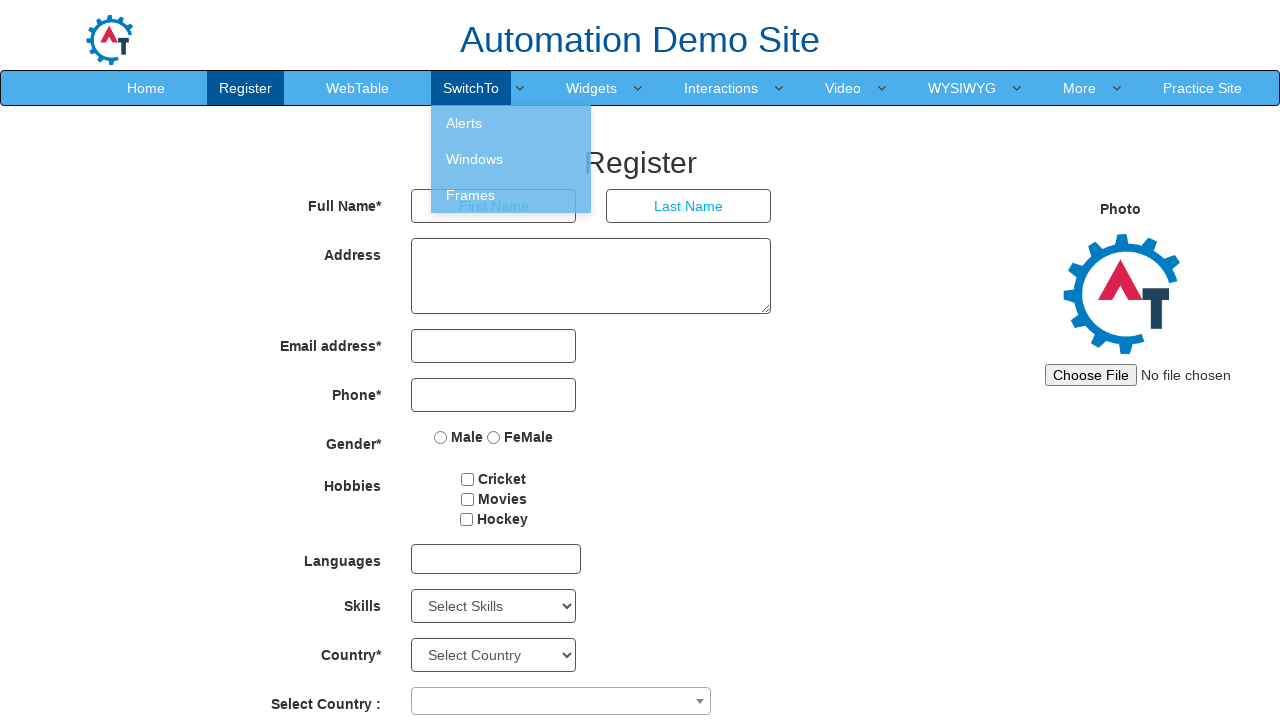

Retrieved page title: Register
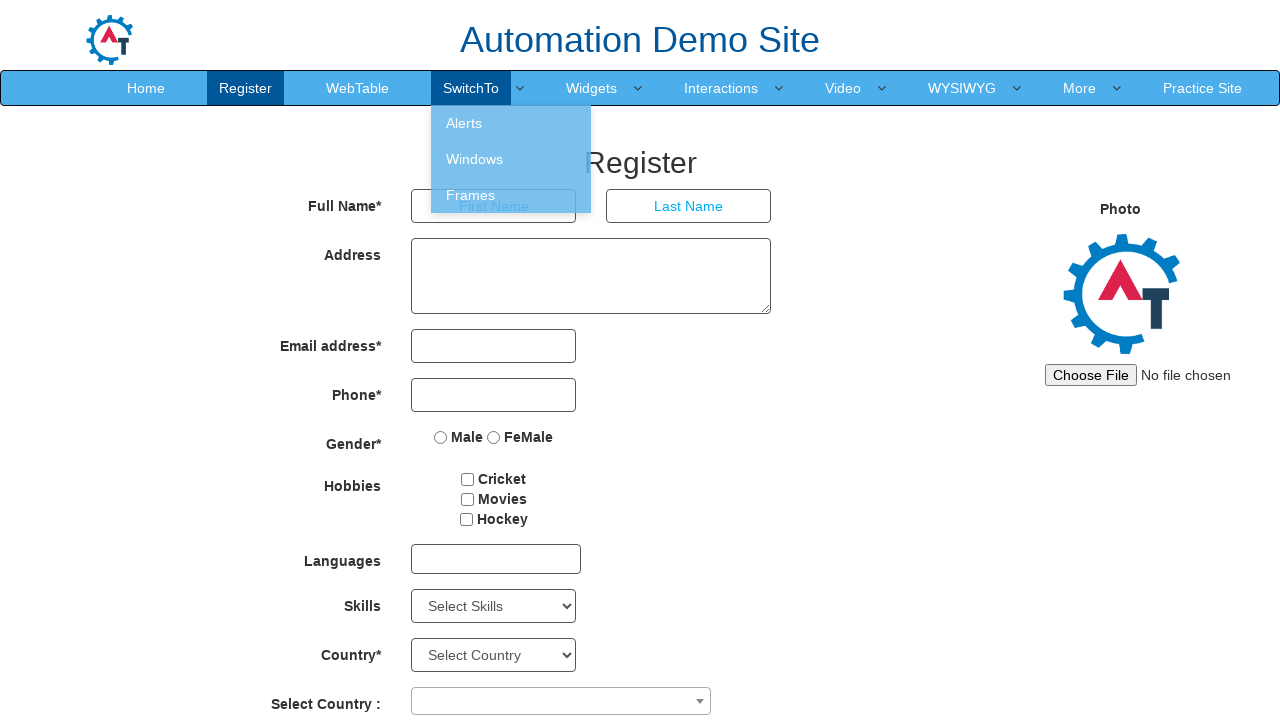

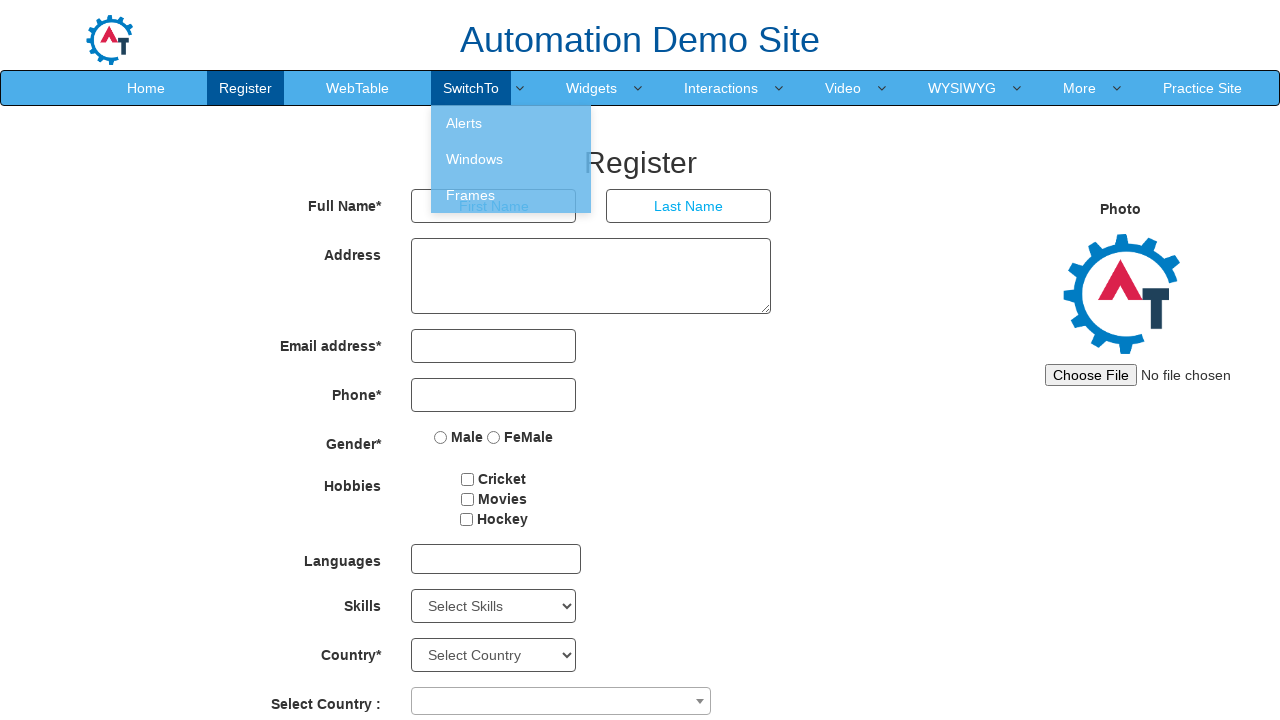